Tests dropdown selection functionality on a registration form by selecting options from Skills, Country, and Religion dropdown menus using different selection methods (by value and by index).

Starting URL: https://grotechminds.com/registration/

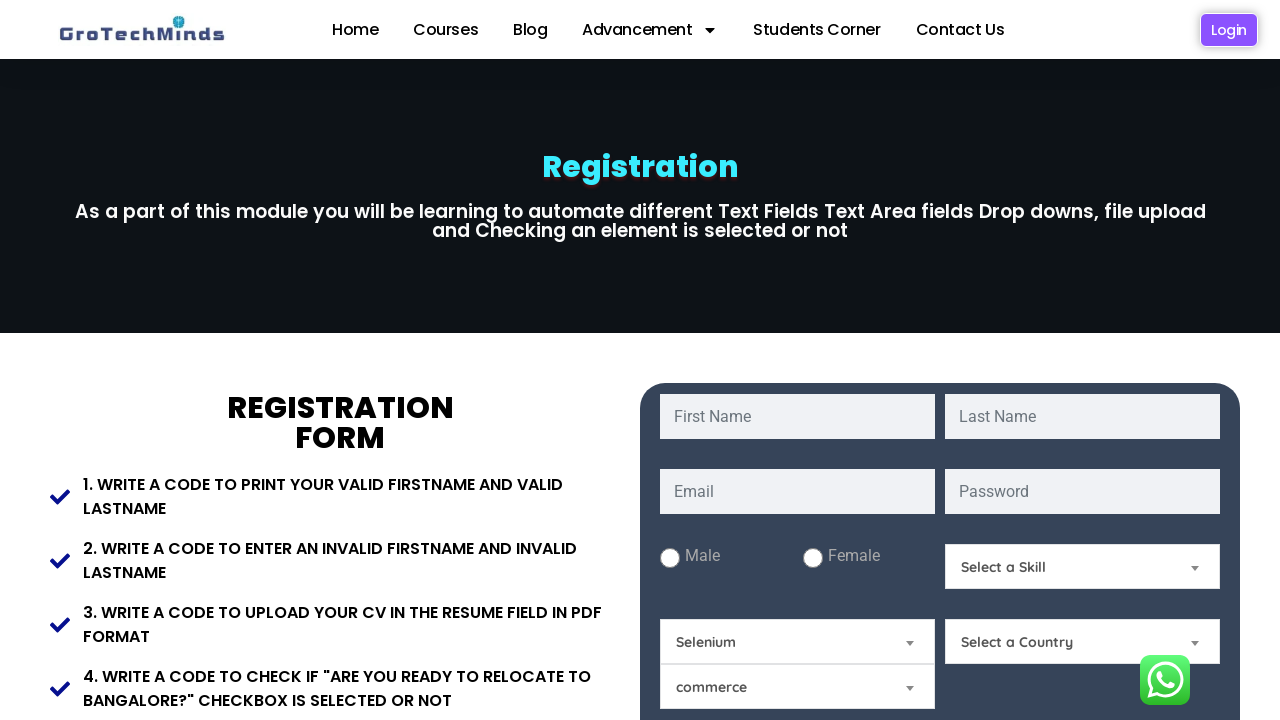

Selected 'select1' from Skills dropdown by value on select[name='Skills']
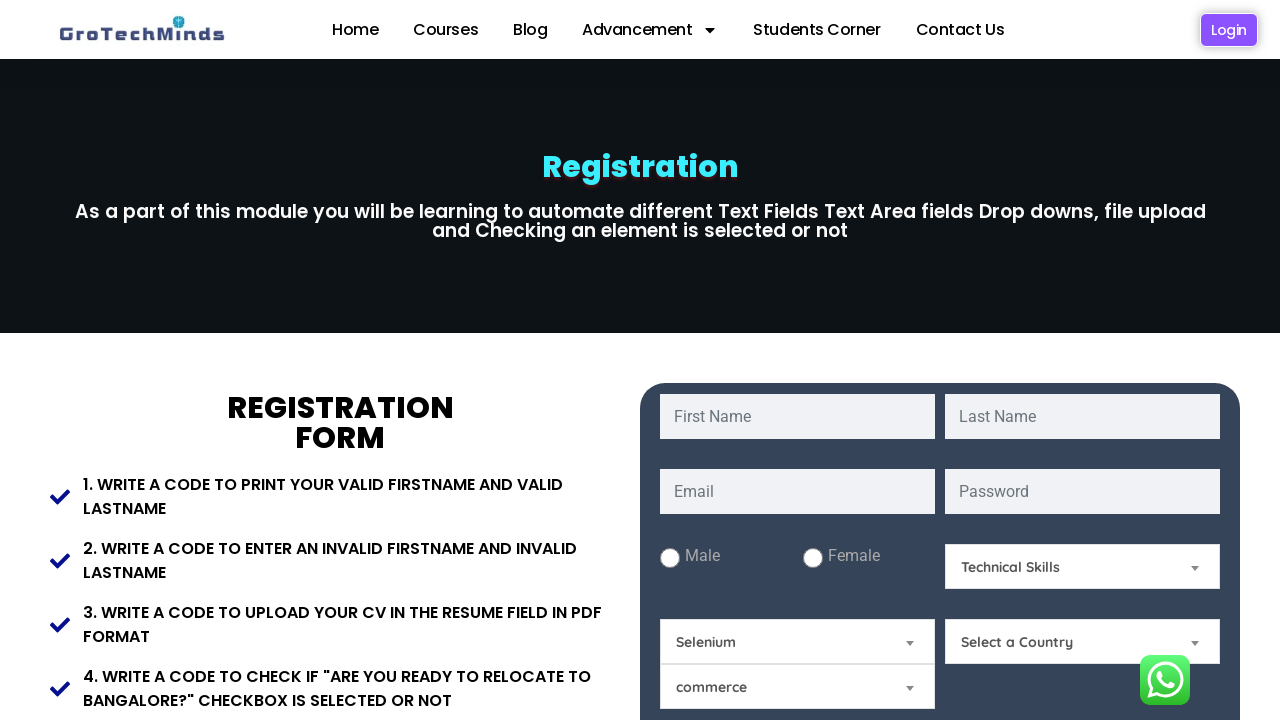

Selected 9th option (index 8) from Country dropdown on select[name='Country']
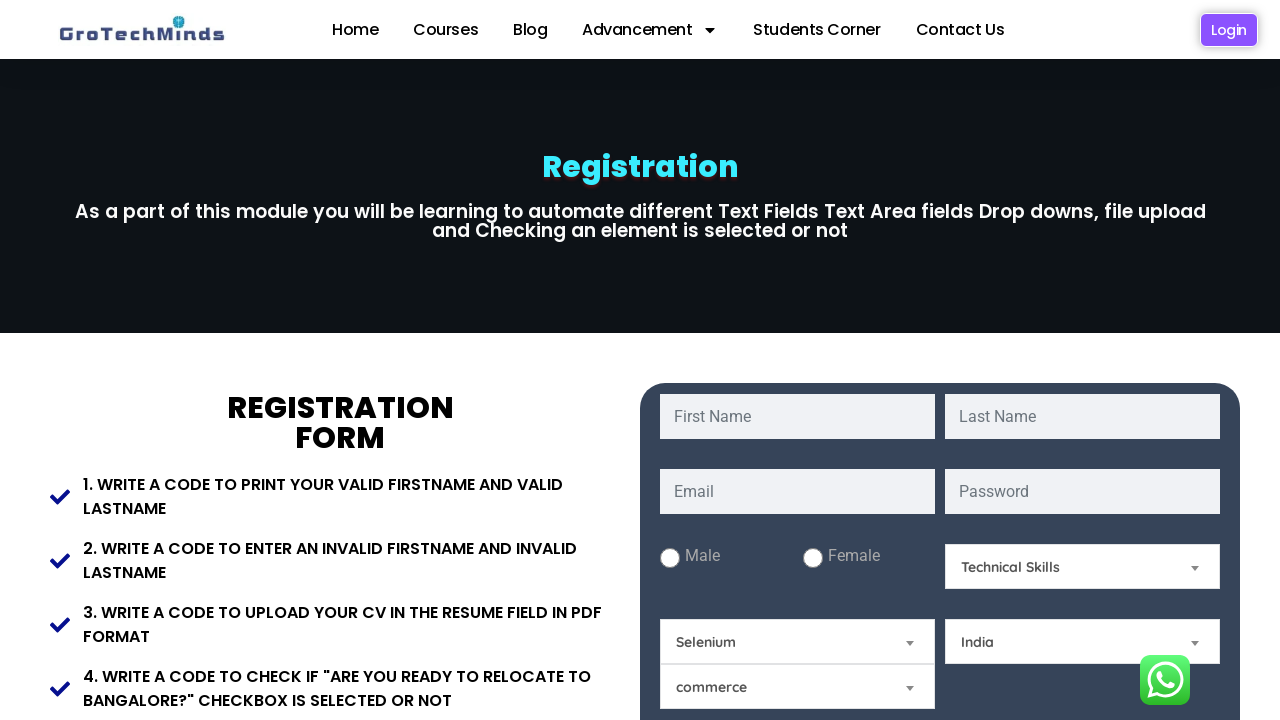

Selected 'Hindu' from Religion dropdown by value on select[name='Relegion']
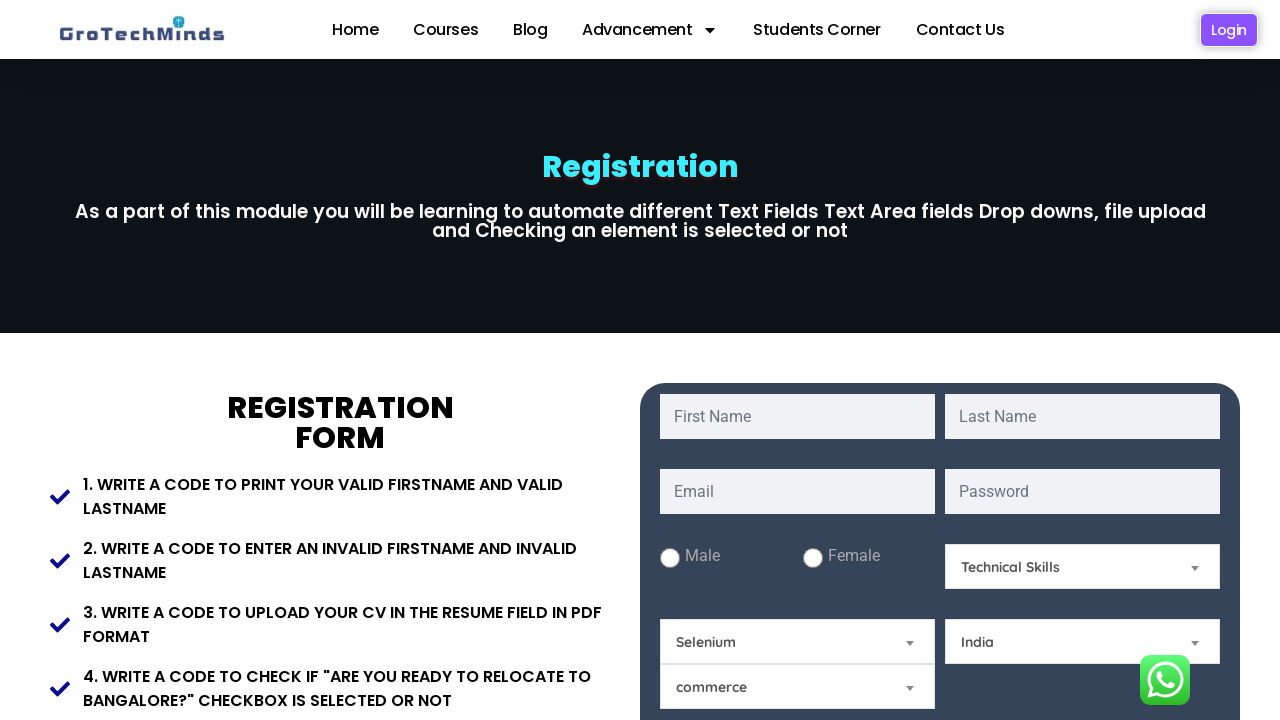

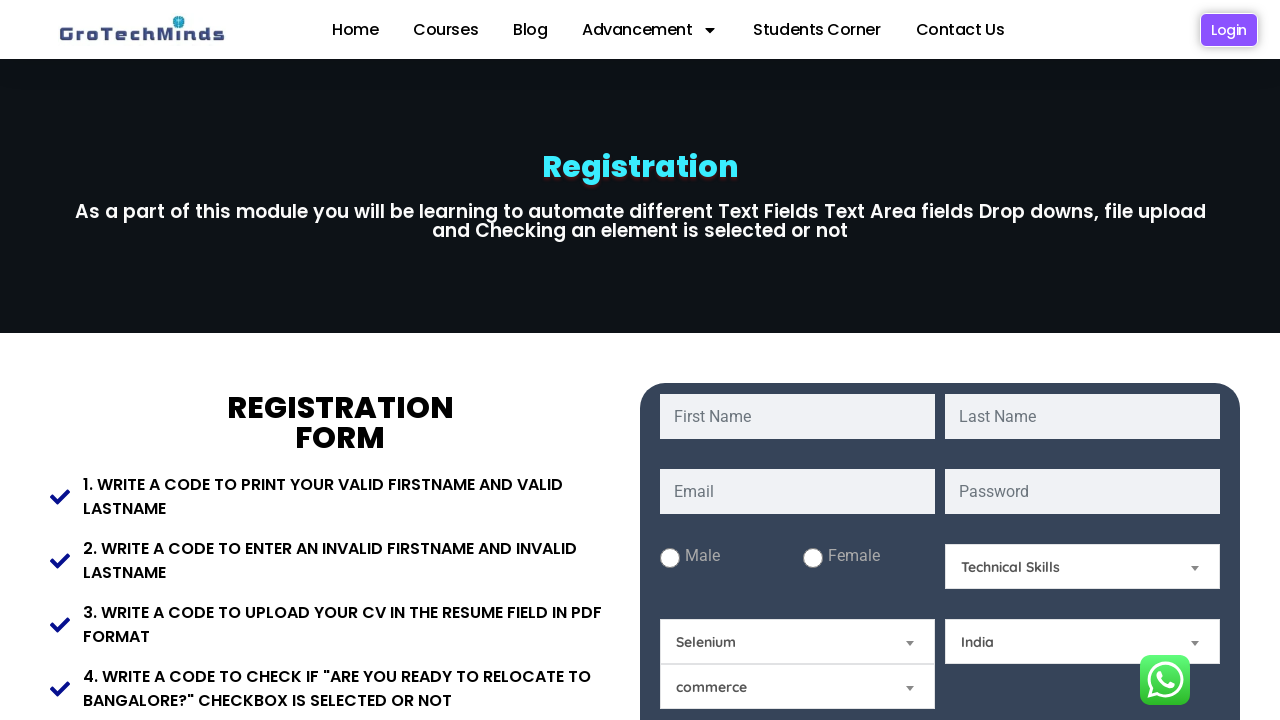